Tests file upload functionality on the jQuery File Upload demo page by uploading a file multiple times using the file input element

Starting URL: https://blueimp.github.io/jQuery-File-Upload/

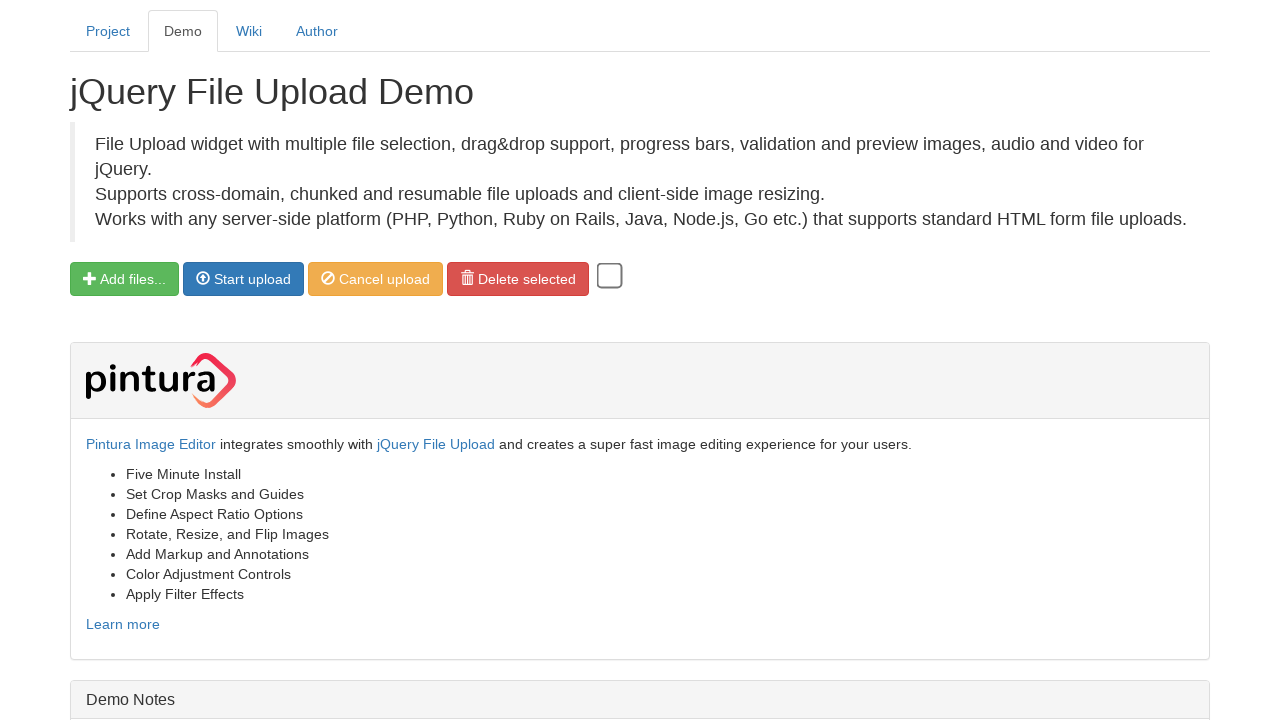

Upload button became visible
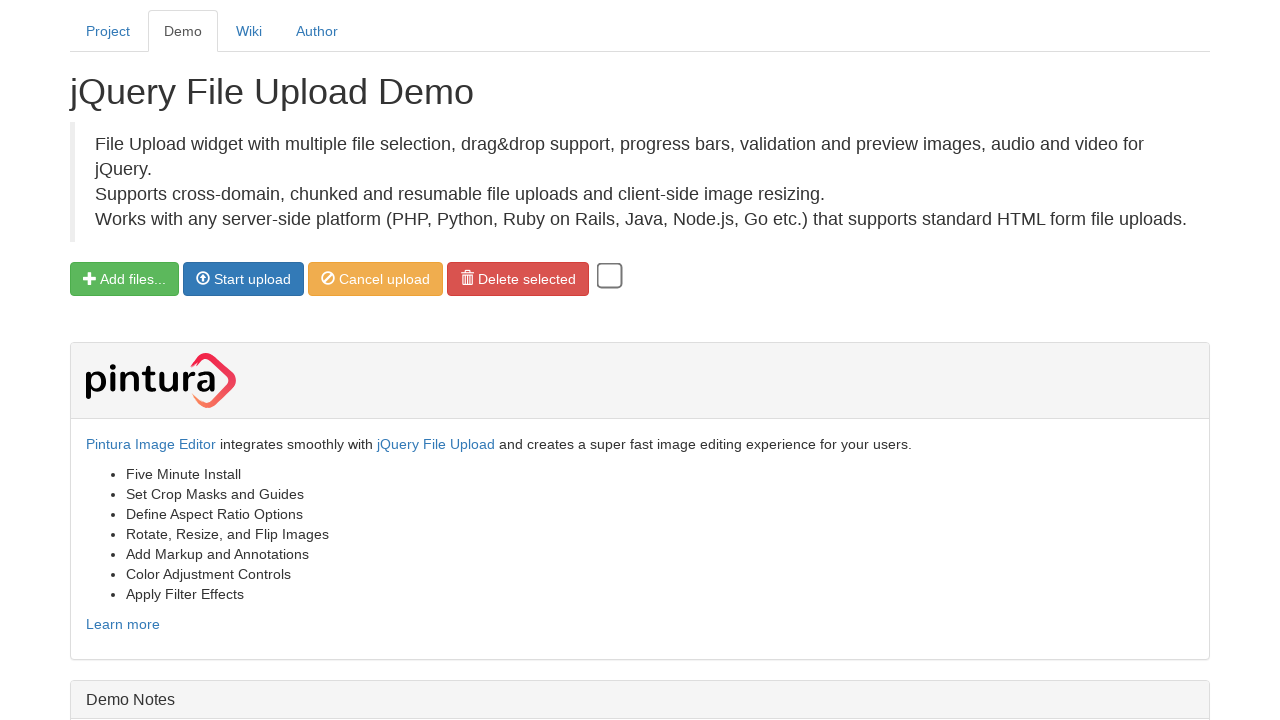

Created temporary test file for upload
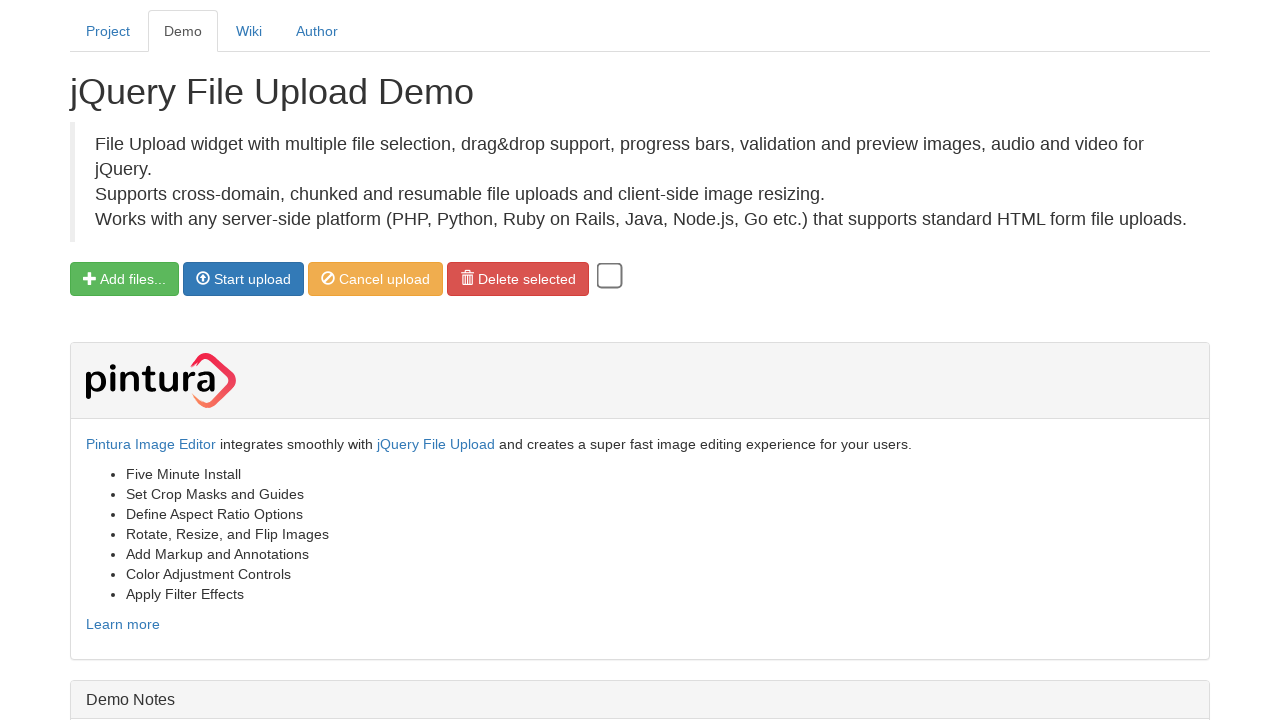

Uploaded test file (attempt 1 of 3)
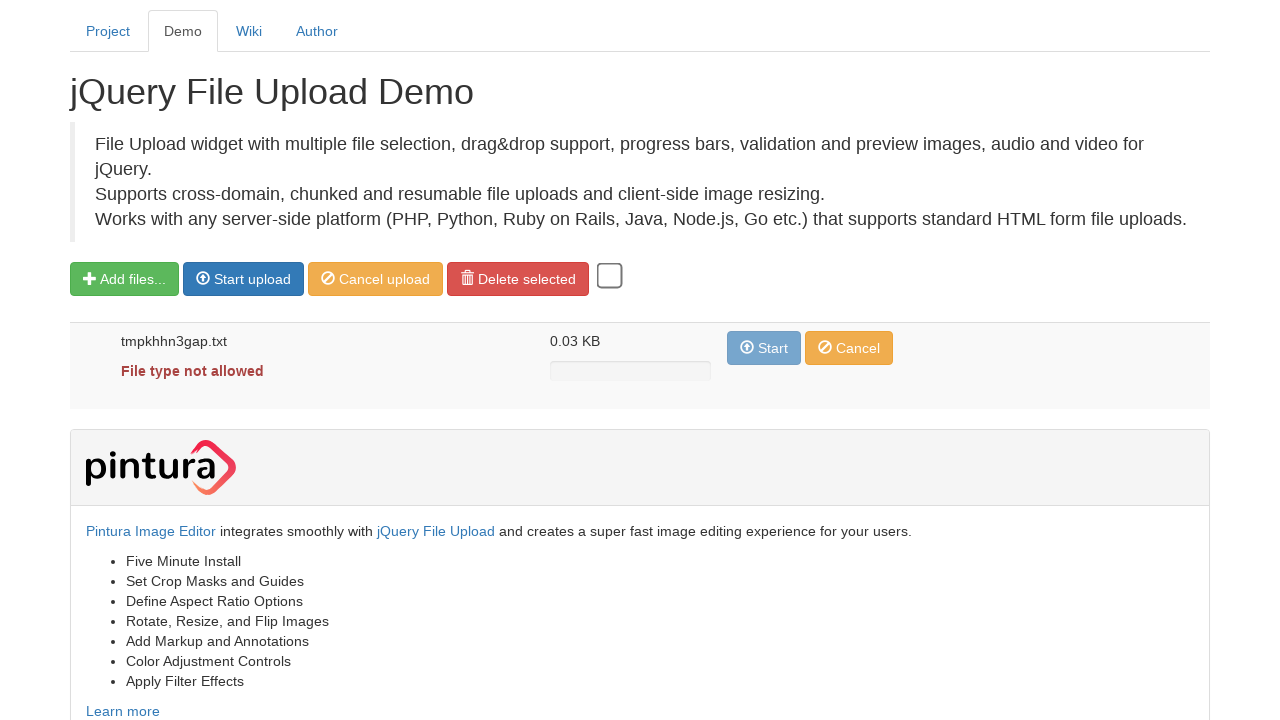

Waited 1 second after upload attempt 1
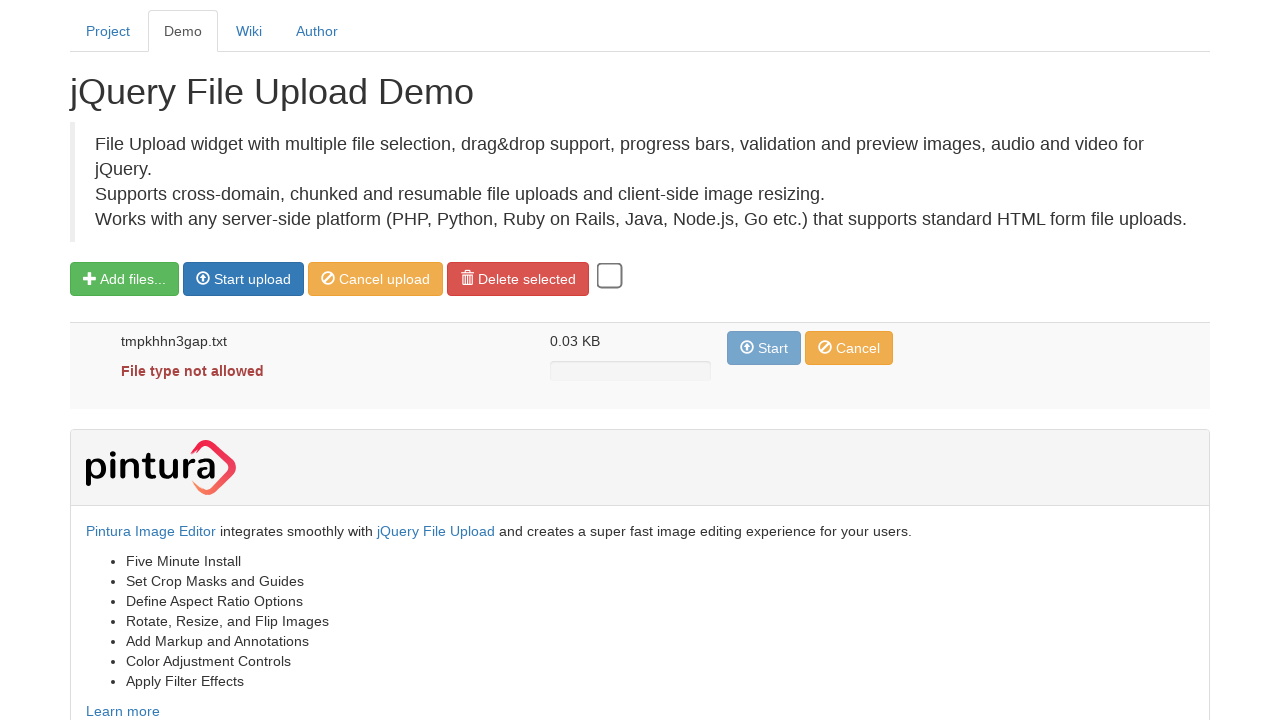

Uploaded test file (attempt 2 of 3)
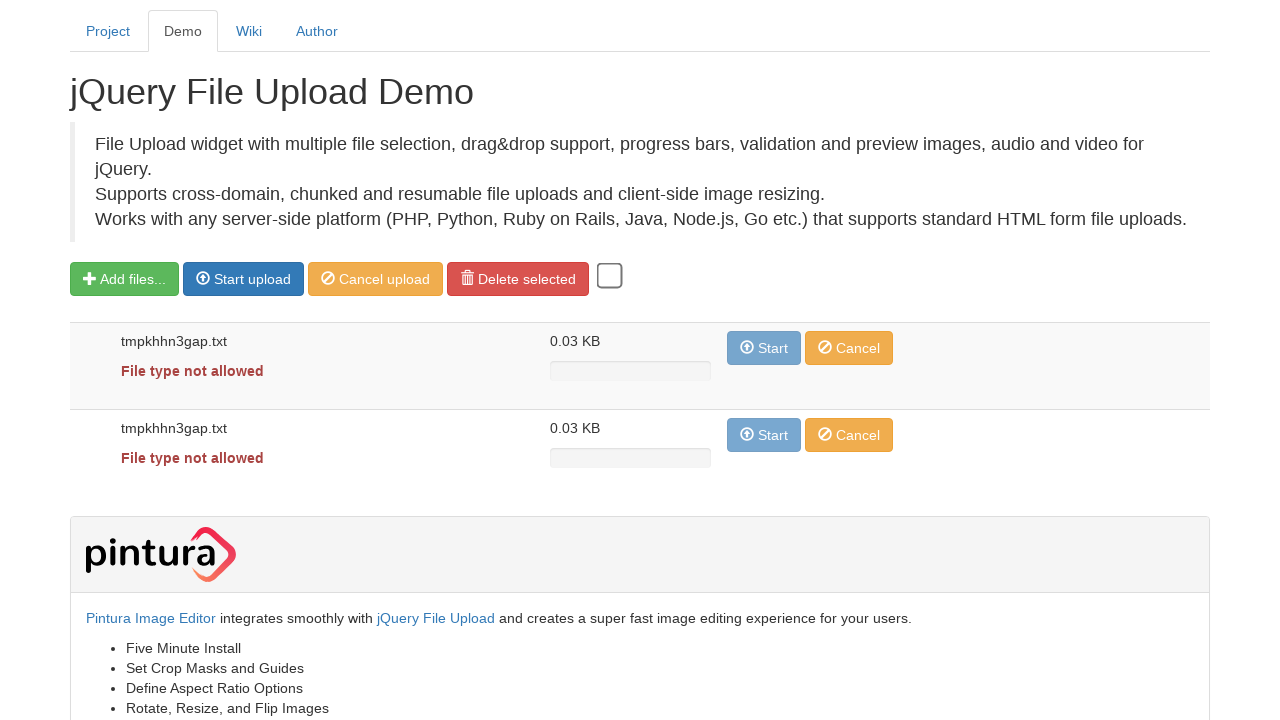

Waited 1 second after upload attempt 2
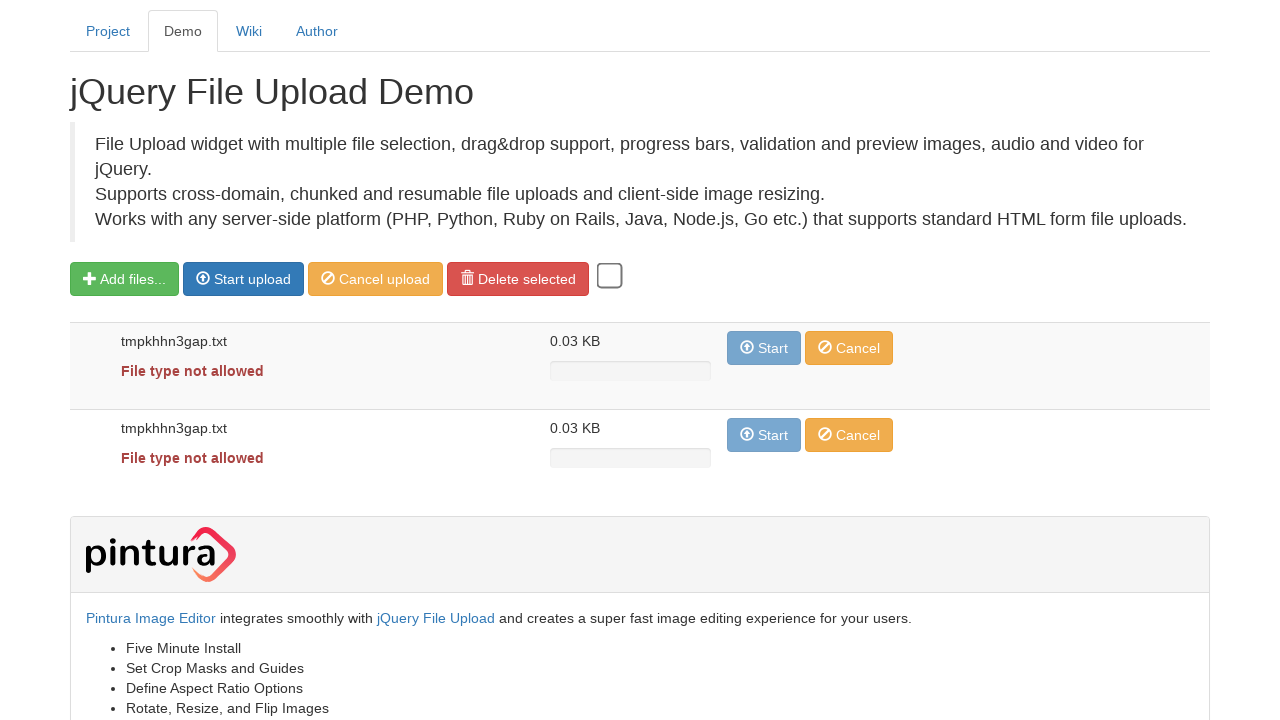

Uploaded test file (attempt 3 of 3)
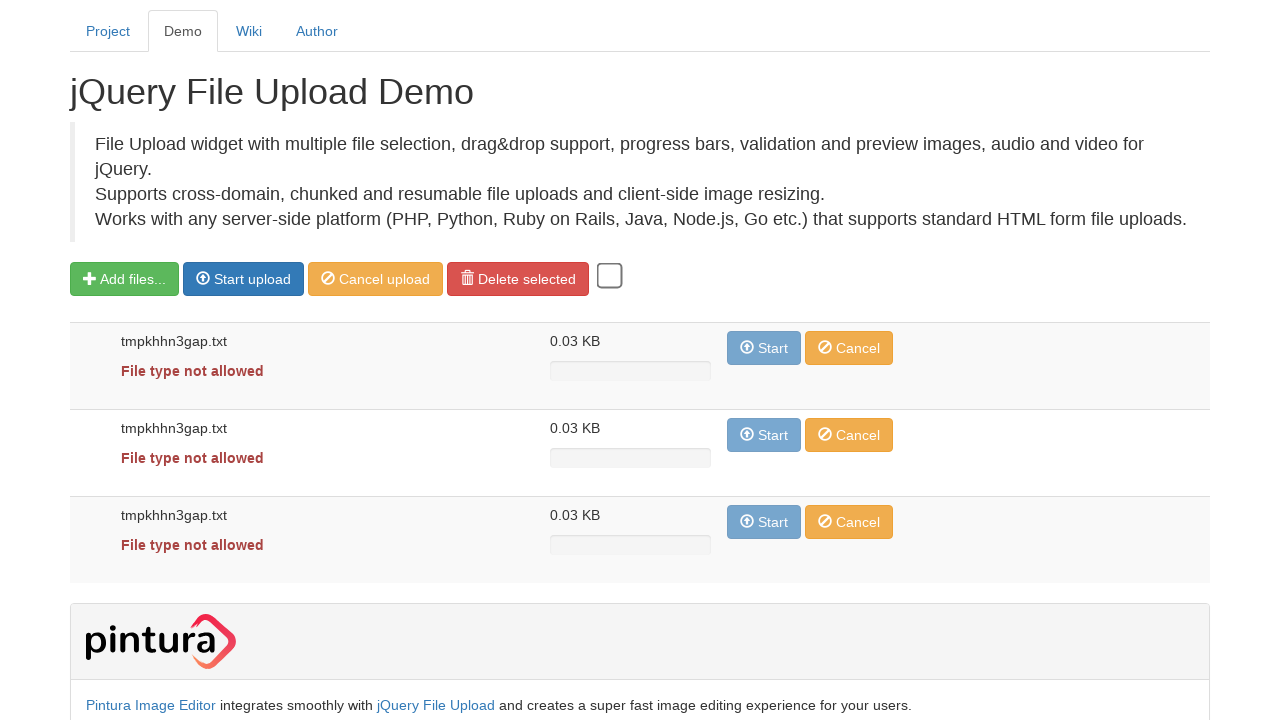

Waited 1 second after upload attempt 3
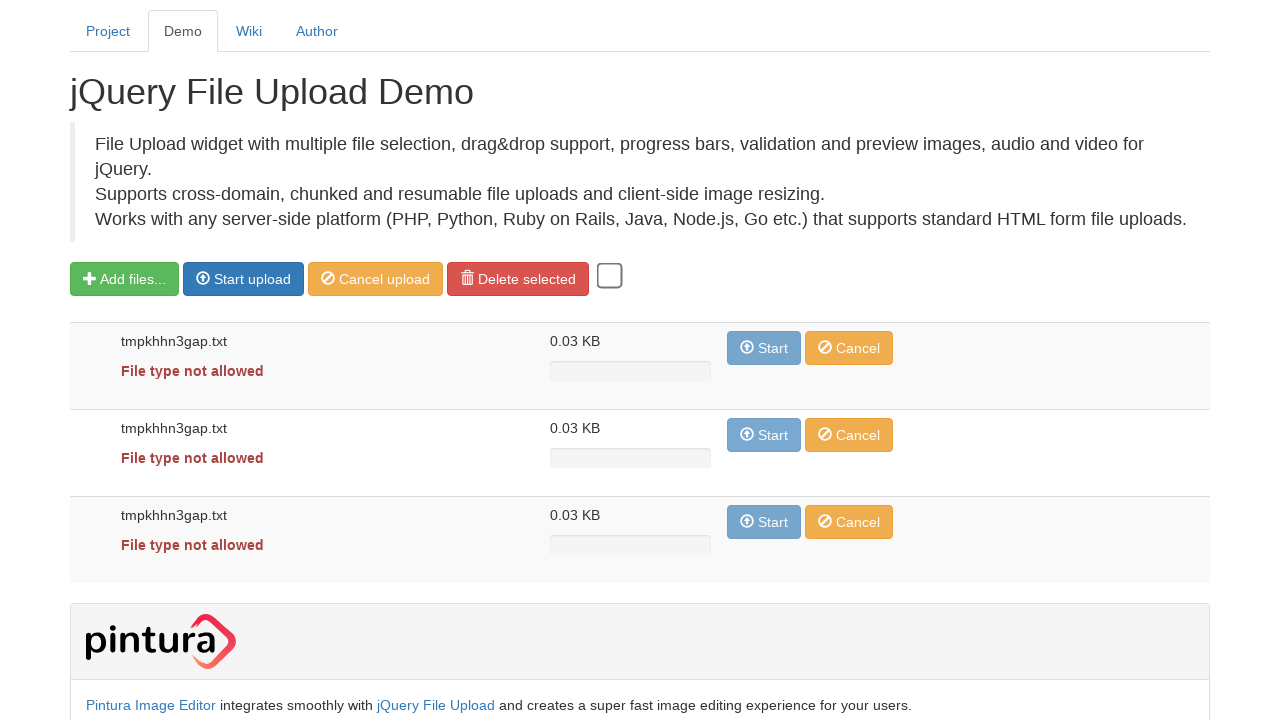

Upload completion indicator appeared with file name
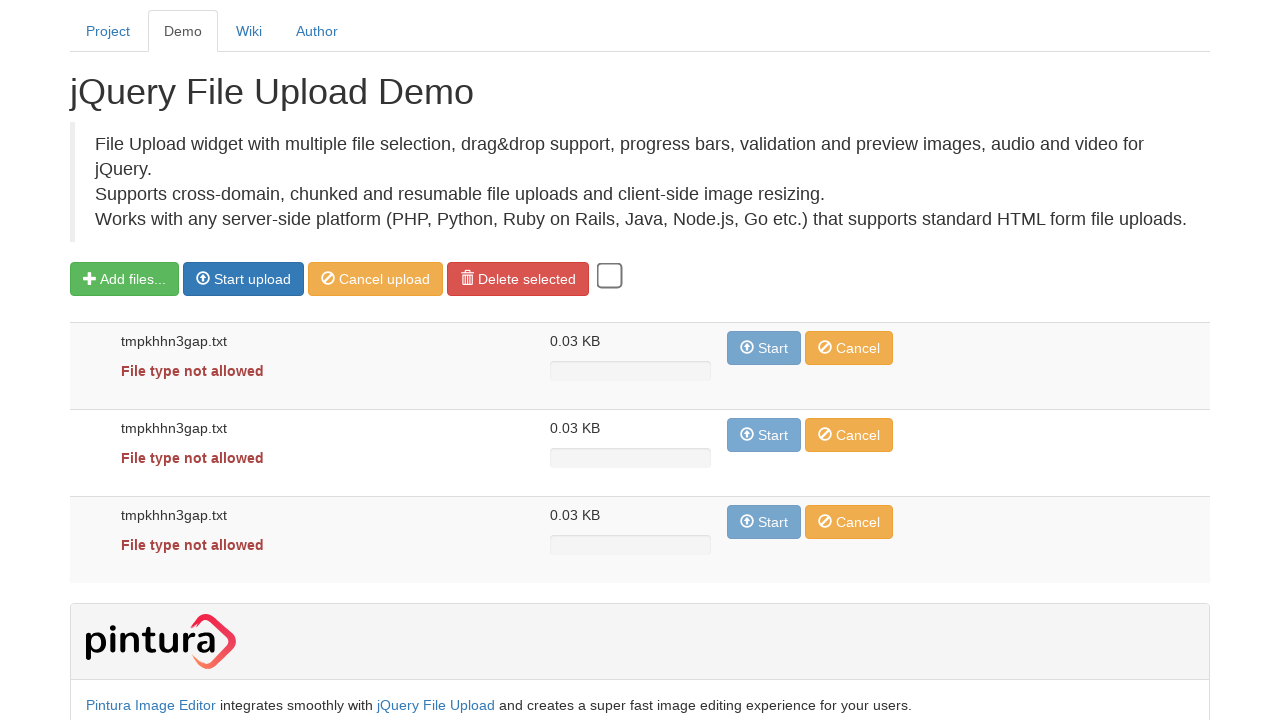

Cleaned up temporary test file
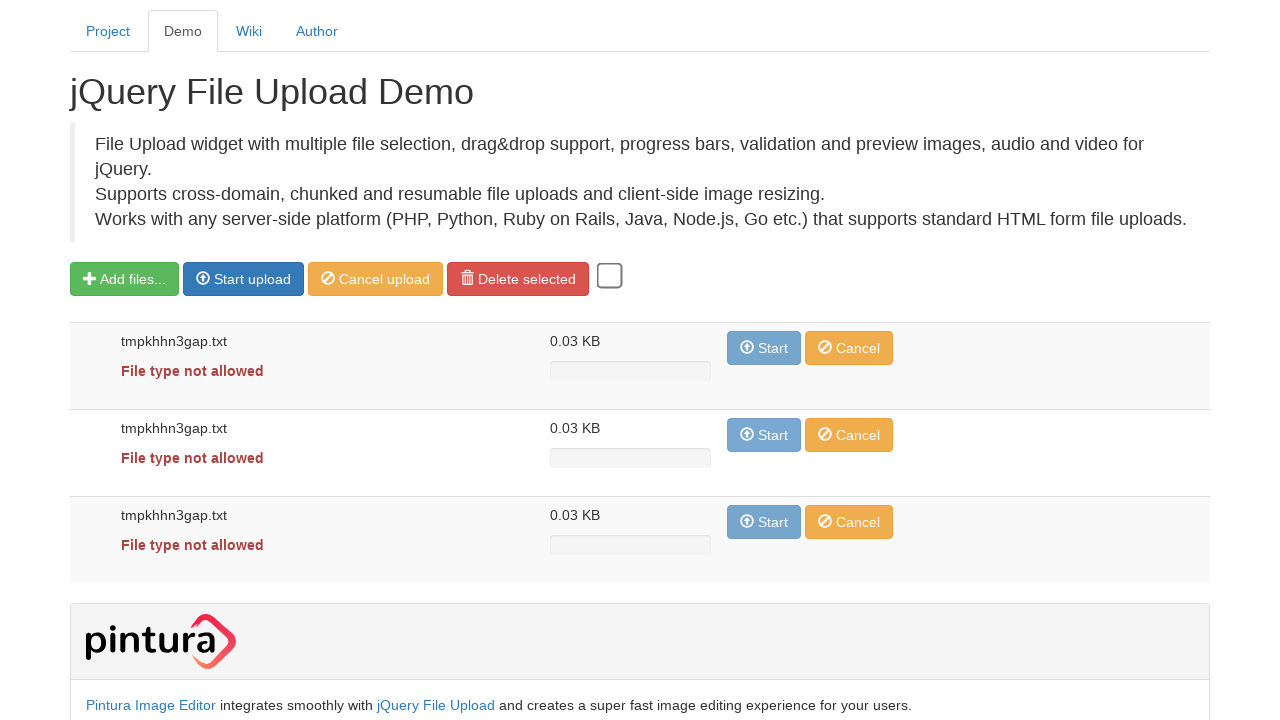

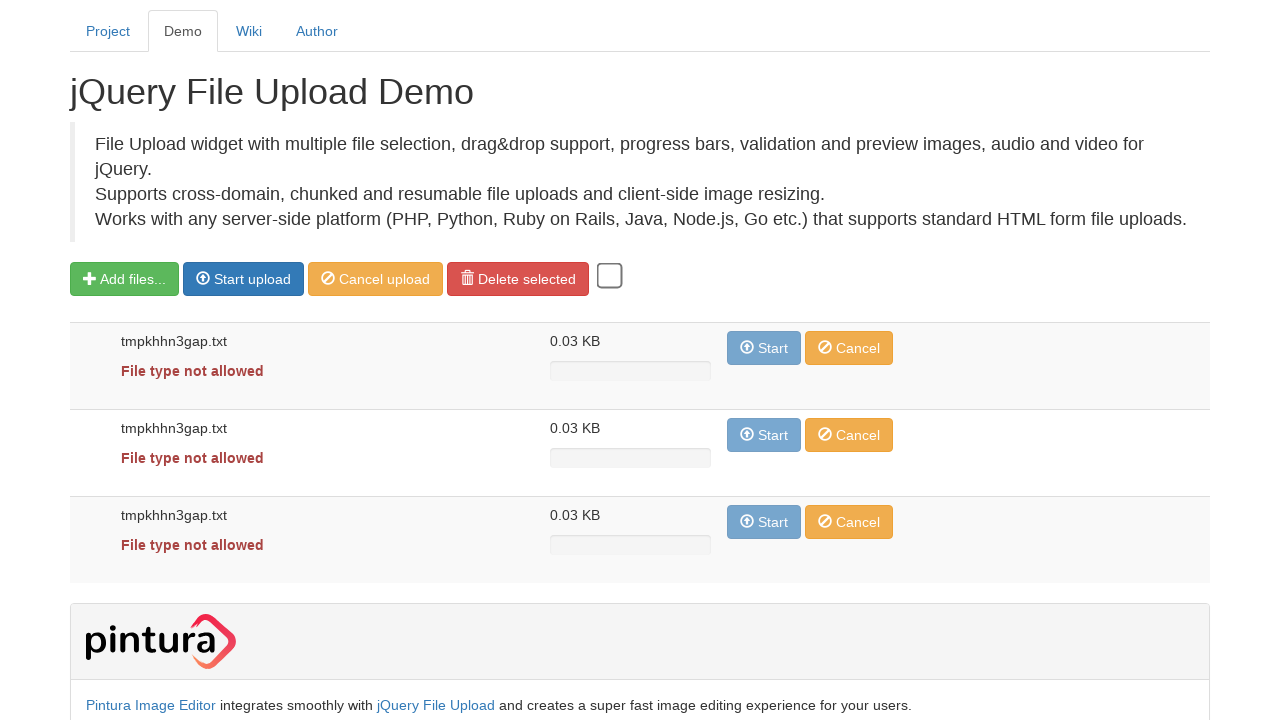